Tests adding products to a shopping cart by navigating to a product page and clicking add-to-cart buttons with various interactions including double-click and multiple clicks

Starting URL: https://material.playwrightvn.com/

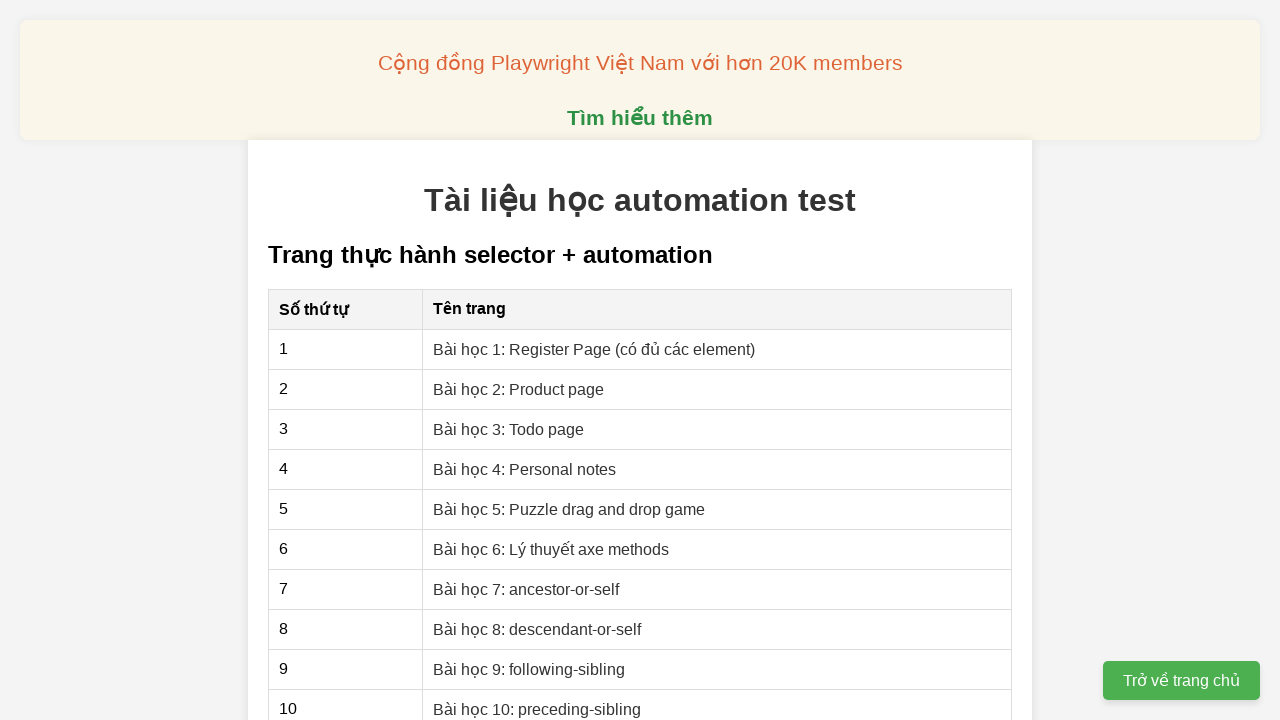

Clicked link to navigate to XPath product page (Lesson 2) at (519, 389) on xpath=//a[@href="02-xpath-product-page.html"]
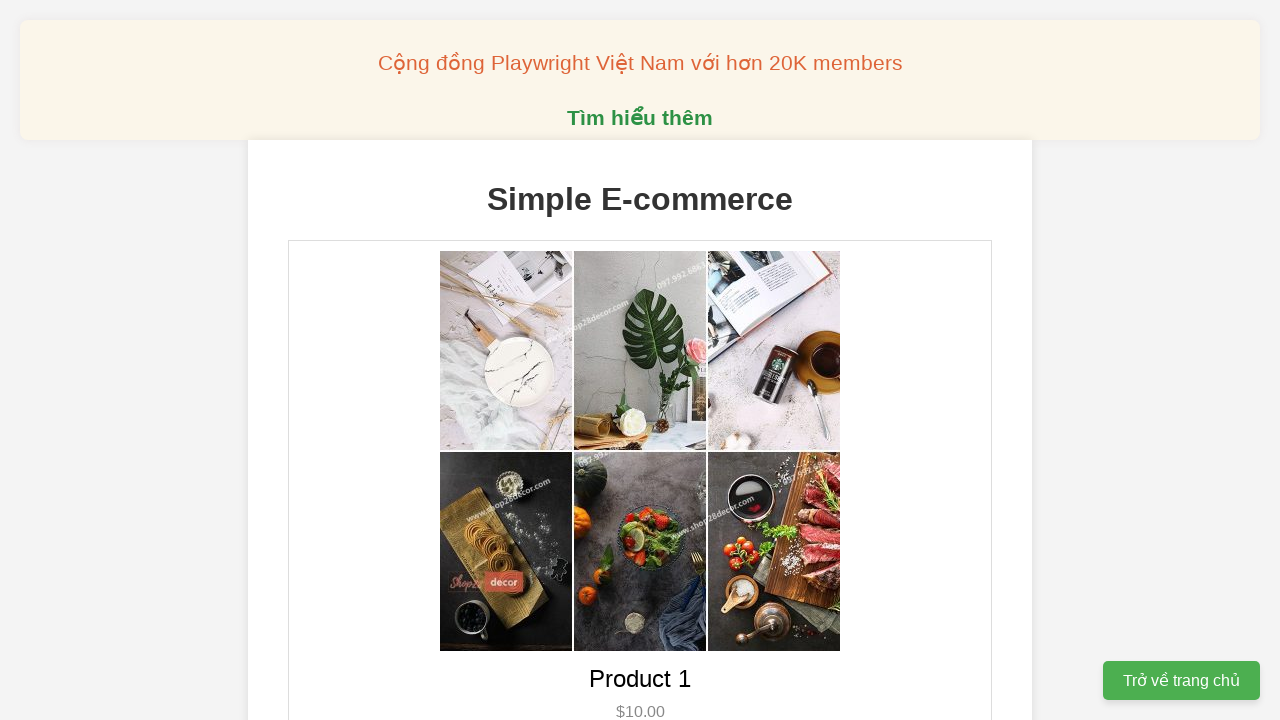

Product page loaded (domcontentloaded)
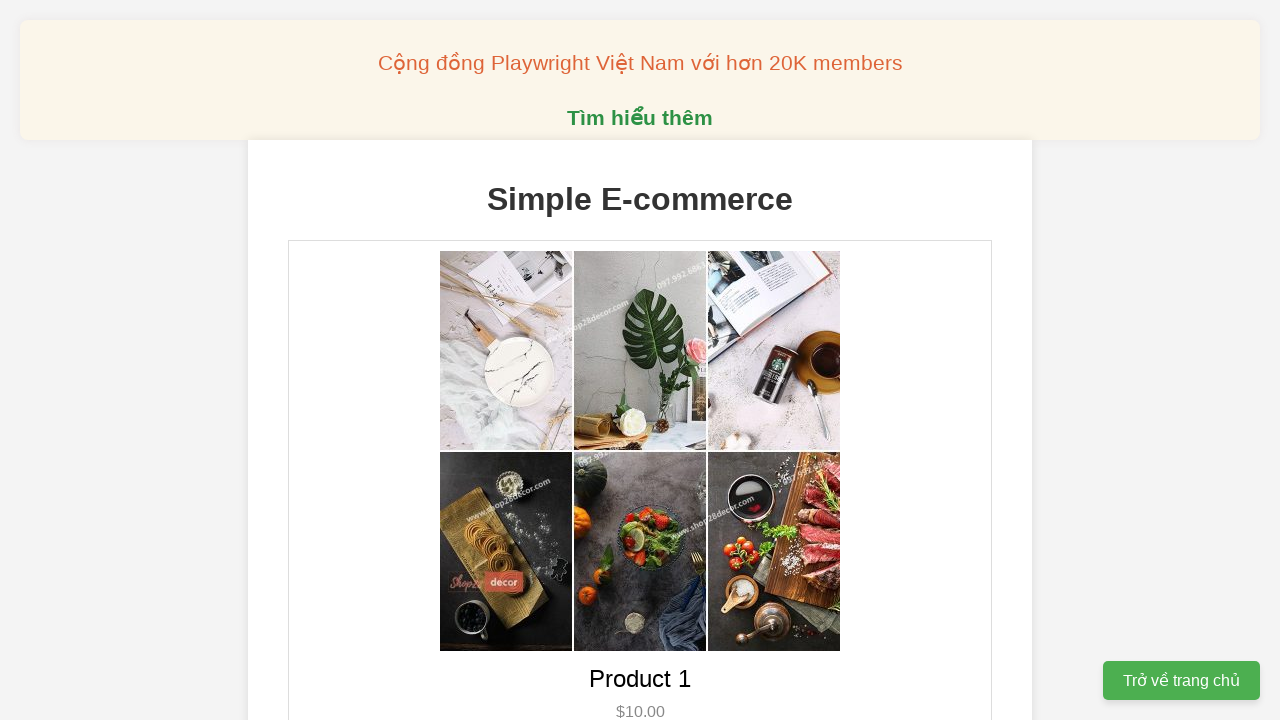

Double-clicked add-to-cart button for product 1 at (640, 360) on xpath=//button[@data-product-id="1"]
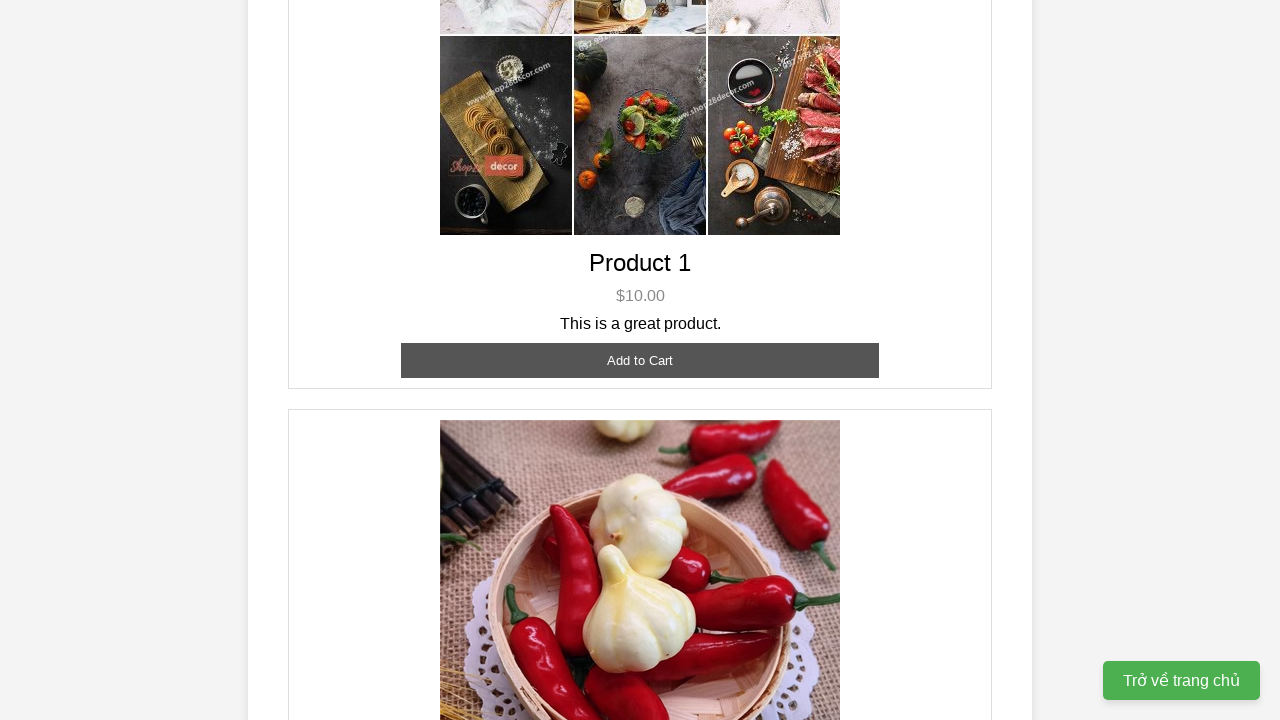

Clicked add-to-cart button for product 2 (click 1 of 3) at (640, 360) on xpath=//button[@data-product-id="2"]
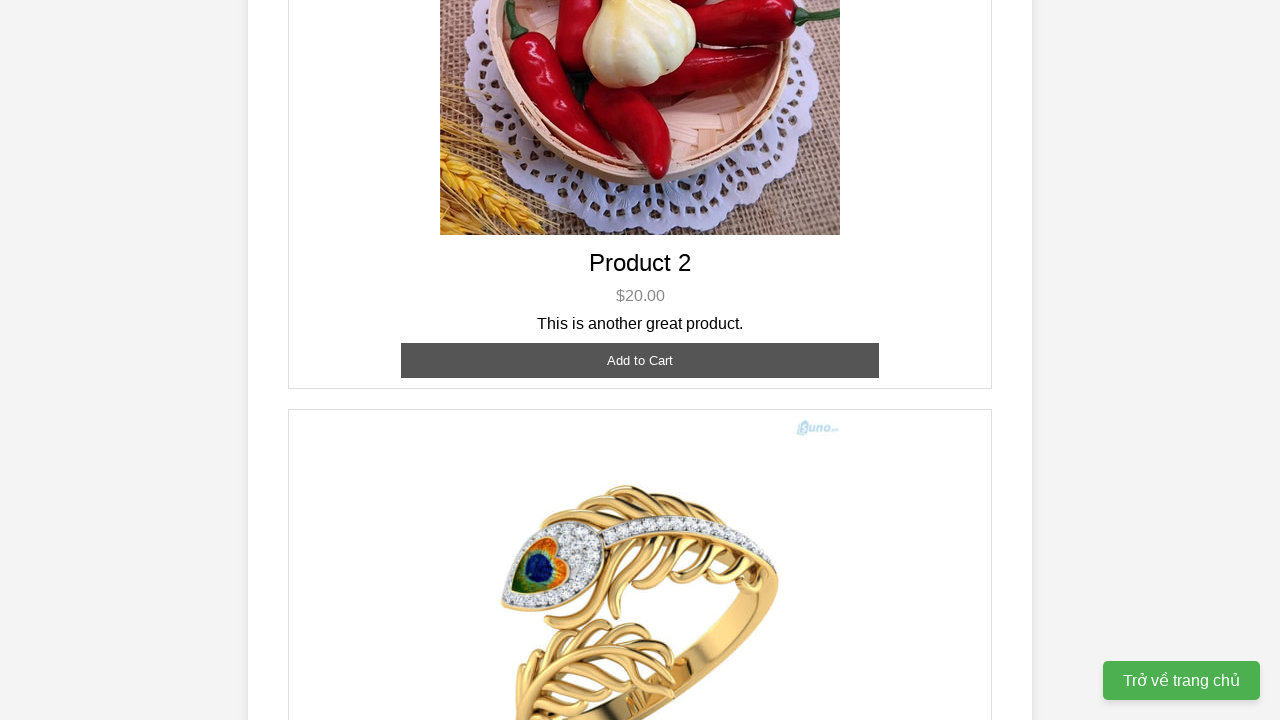

Clicked add-to-cart button for product 2 (click 2 of 3) at (640, 360) on xpath=//button[@data-product-id="2"]
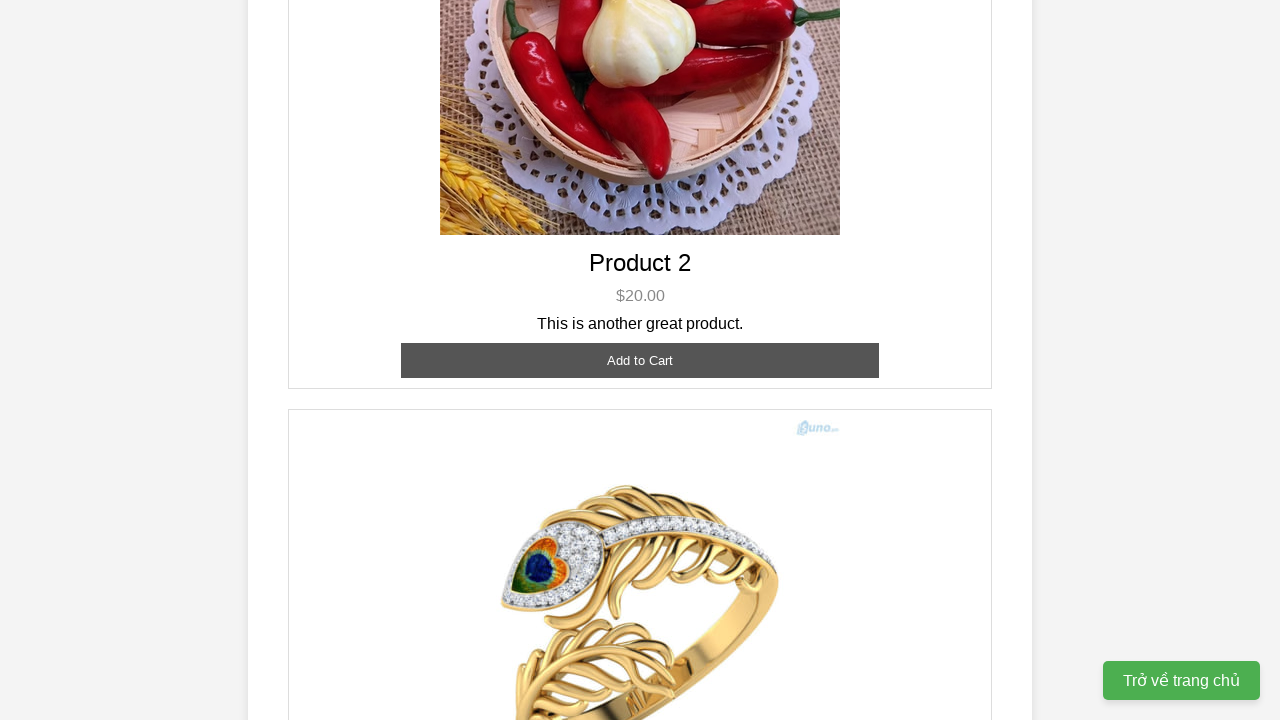

Clicked add-to-cart button for product 2 (click 3 of 3) at (640, 360) on xpath=//button[@data-product-id="2"]
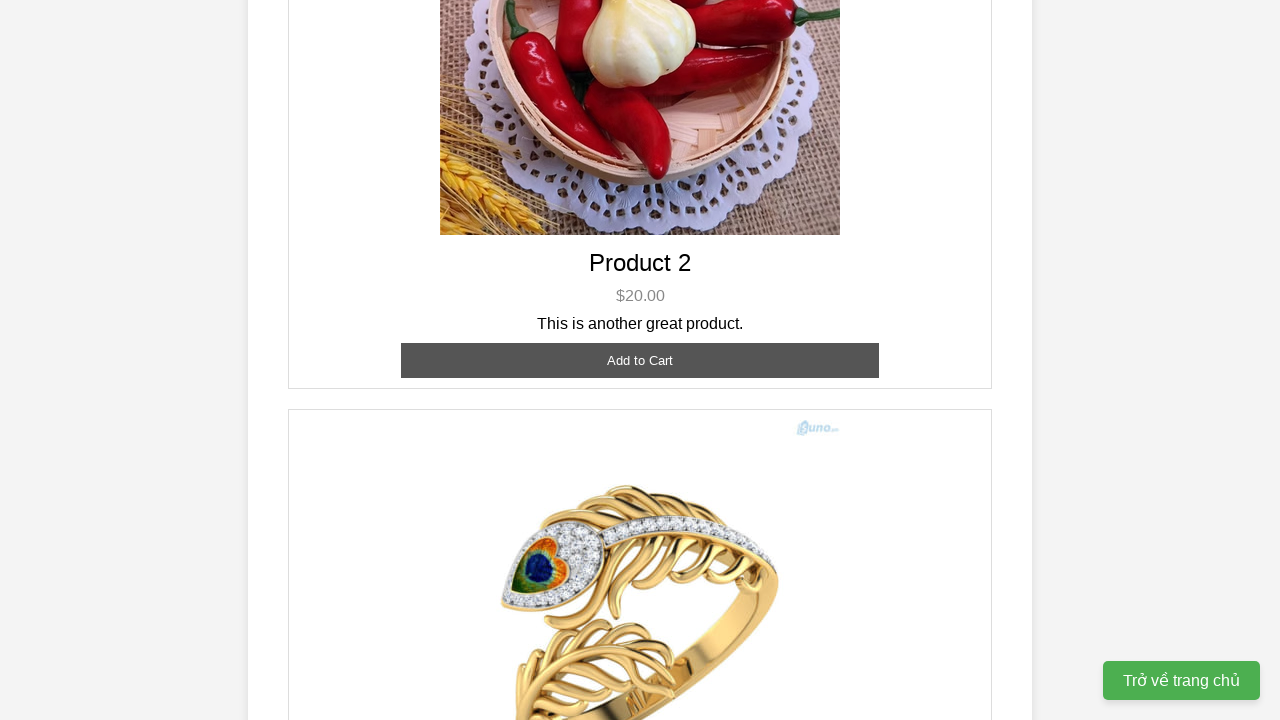

Clicked add-to-cart button for product 3 at (640, 388) on xpath=//button[@data-product-id="3"]
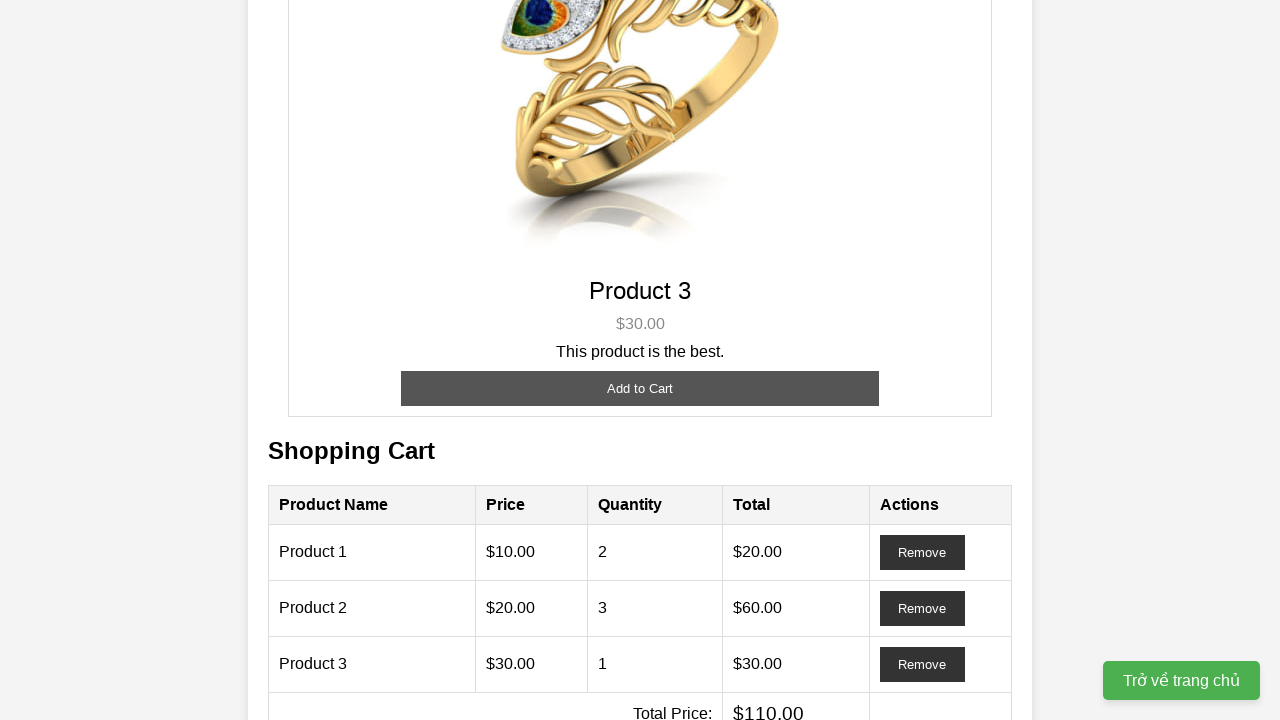

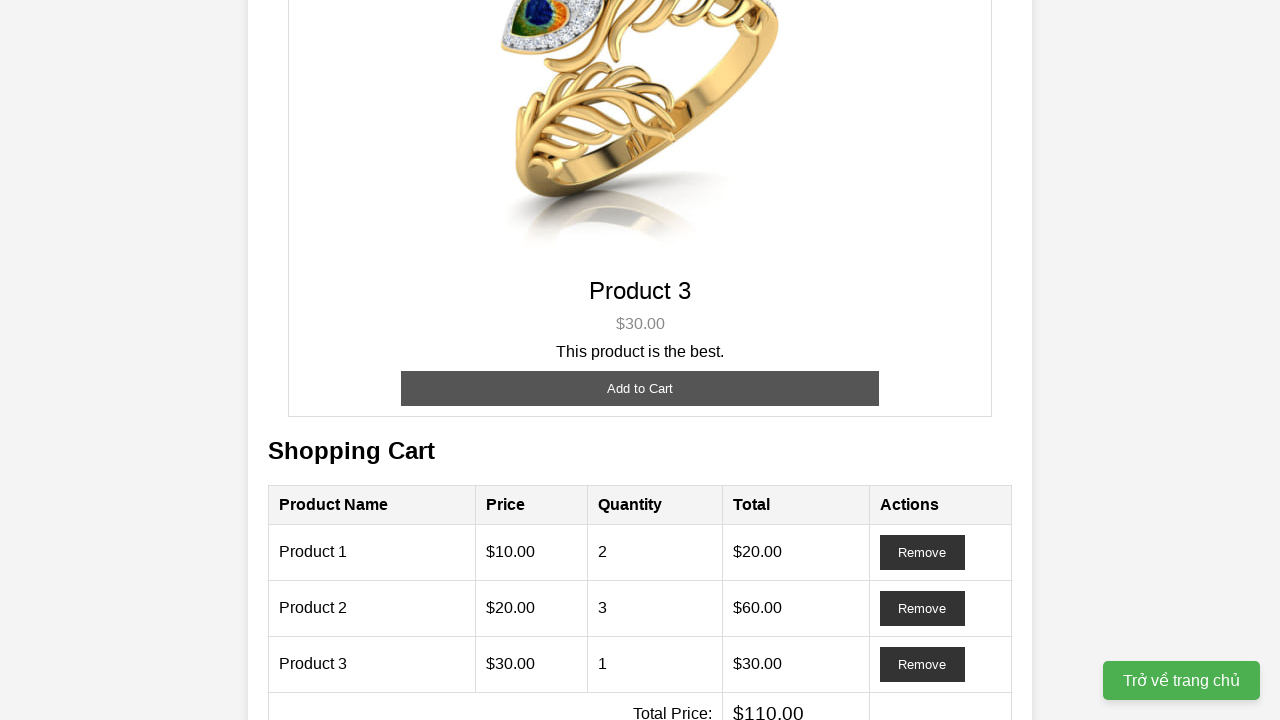